Tests newsletter subscription by scrolling to footer and entering email

Starting URL: https://automationexercise.com/

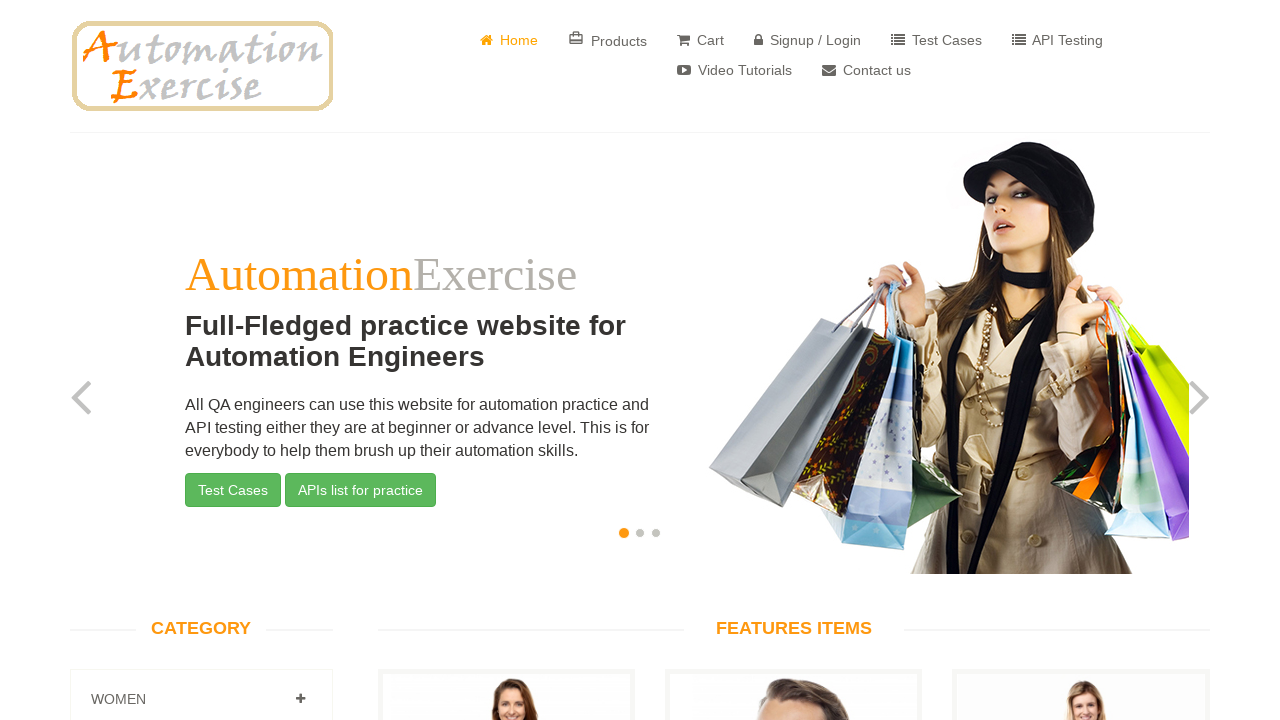

Scrolled to footer subscription section
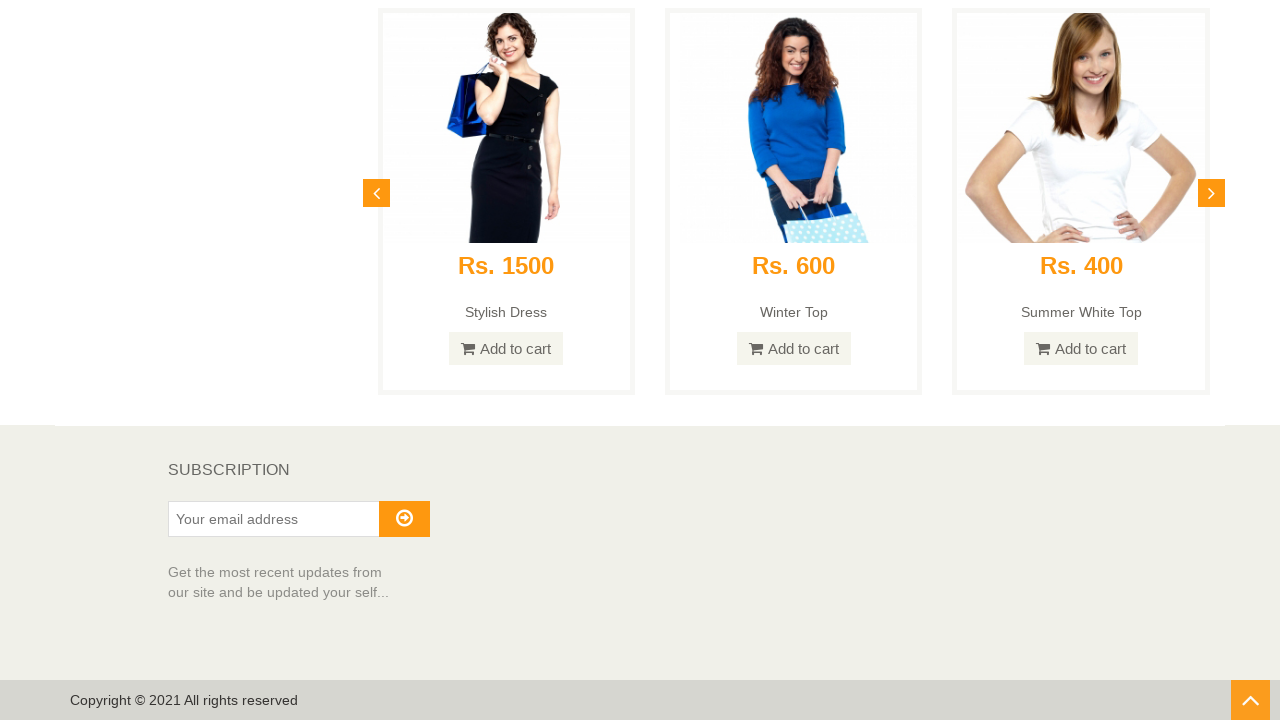

Entered email 'testuser@example.com' in subscription field on input[placeholder='Your email address']
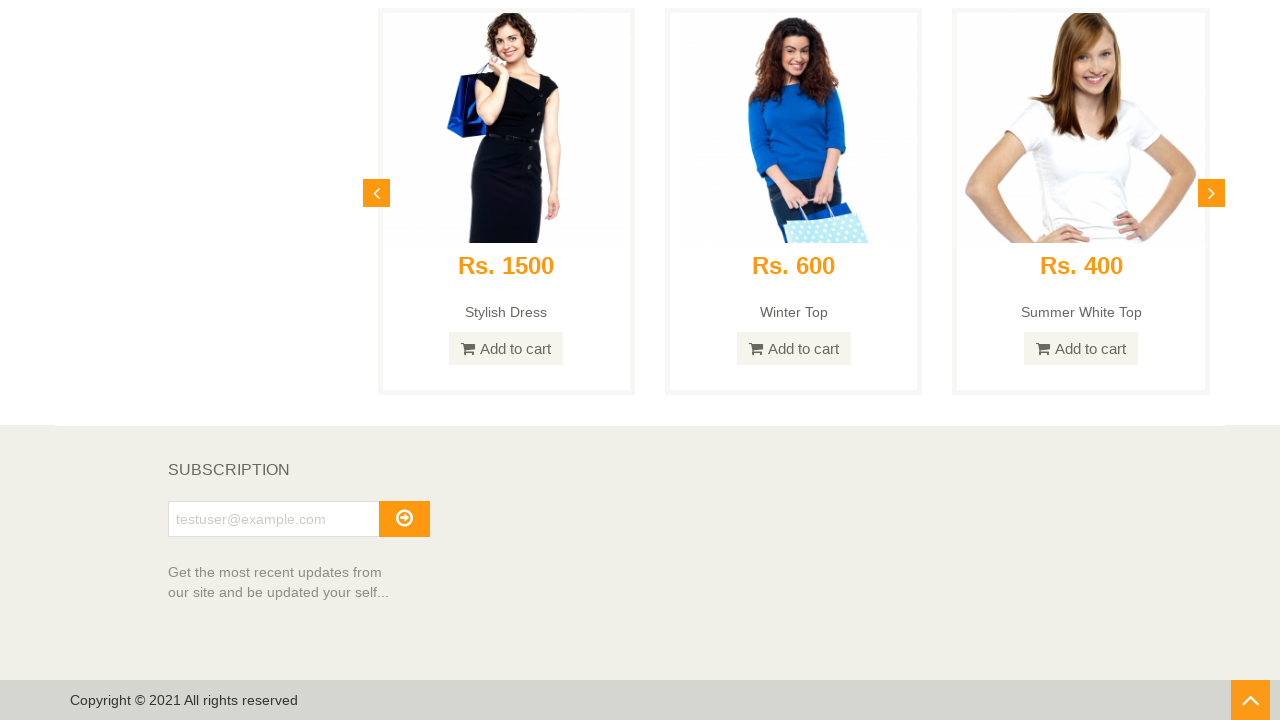

Clicked subscribe button at (404, 519) on button[type='submit']
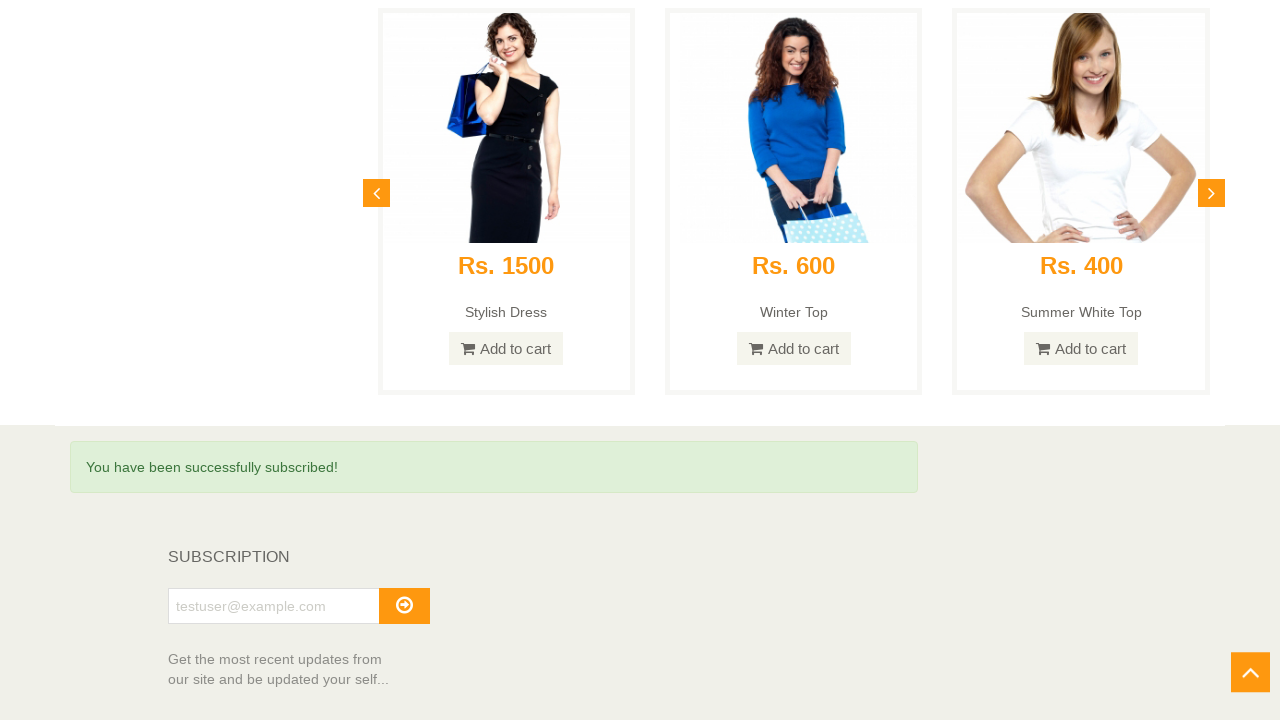

Newsletter subscription success message appeared
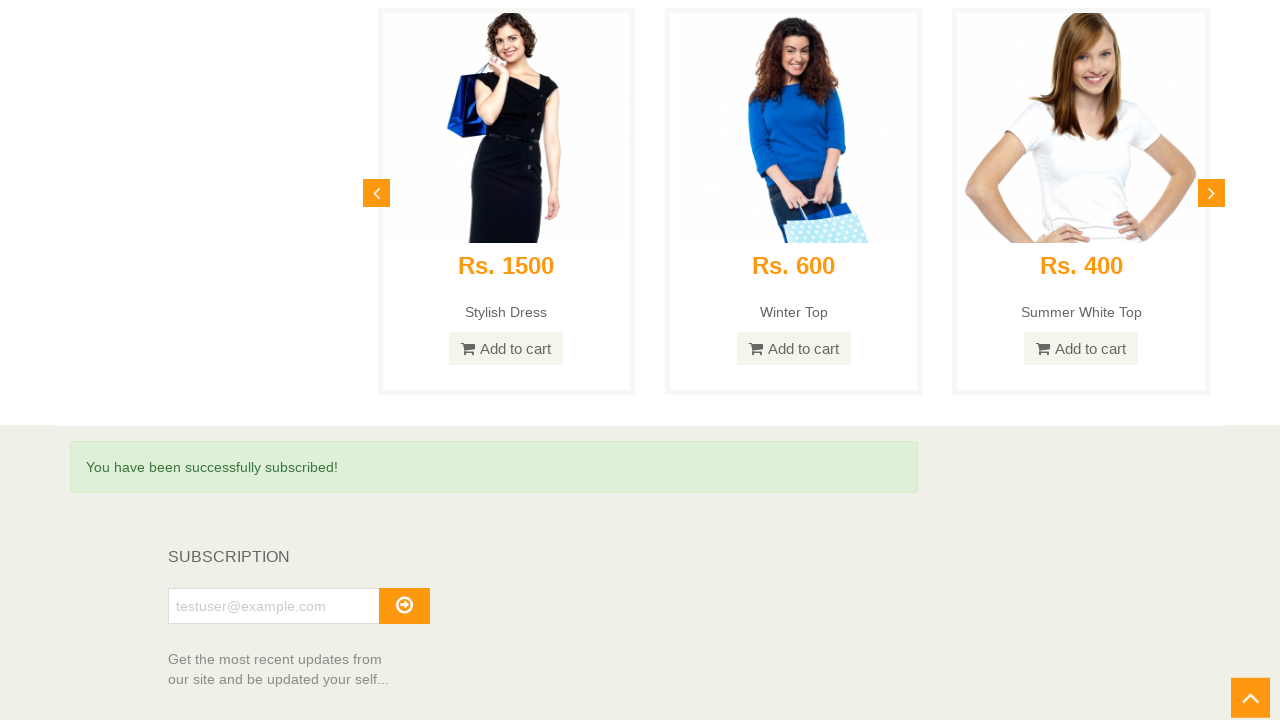

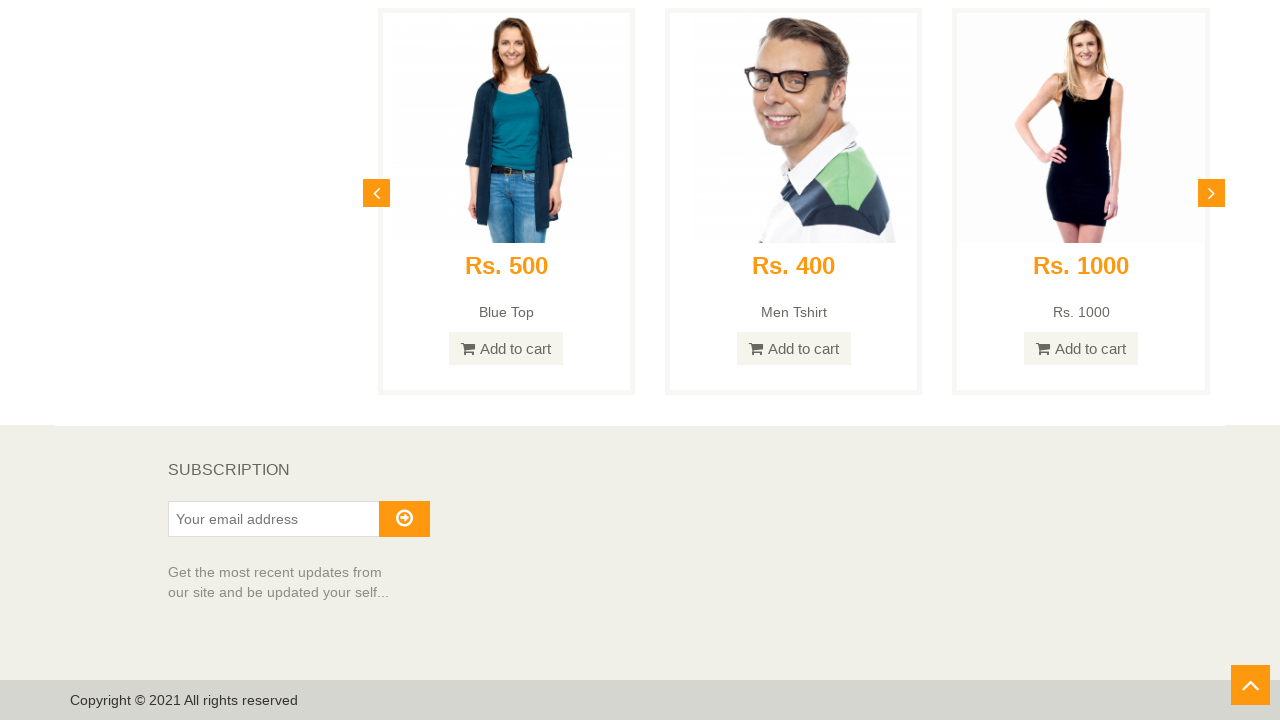